Tests click and hold functionality to select multiple consecutive elements in a list by clicking and dragging from the first to the fourth element

Starting URL: https://automationfc.github.io/jquery-selectable/

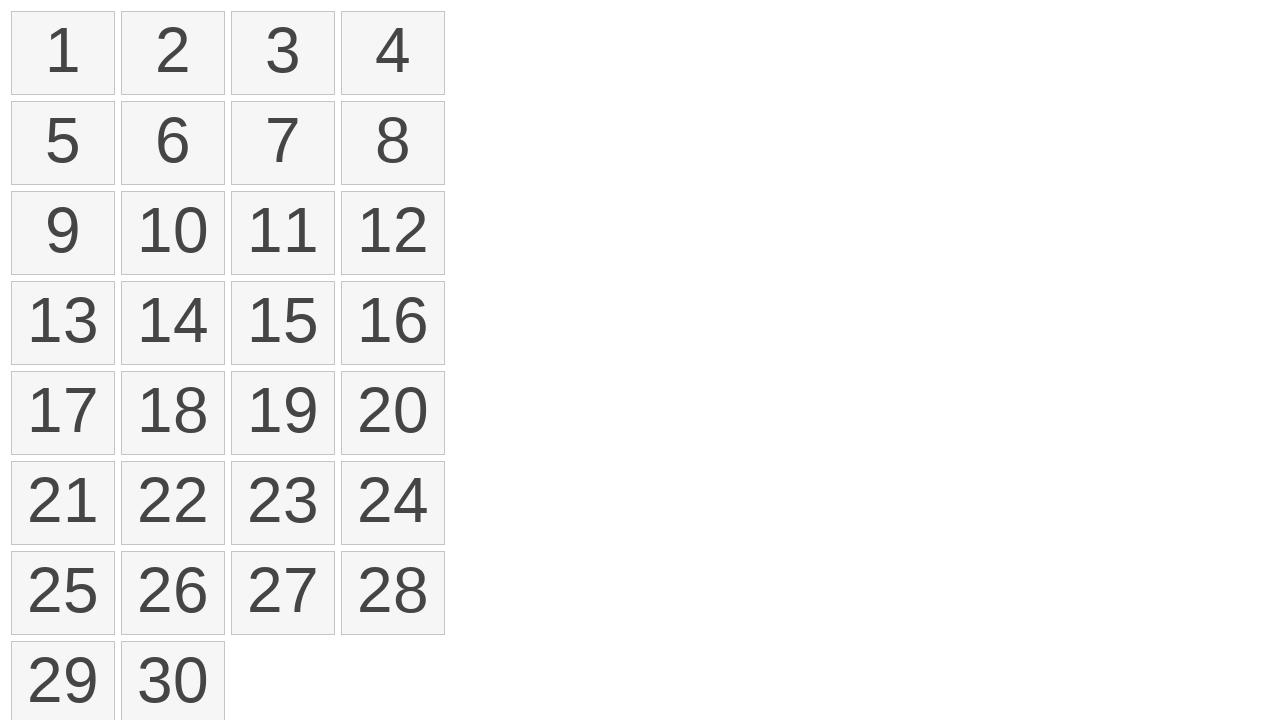

Retrieved all selectable list elements
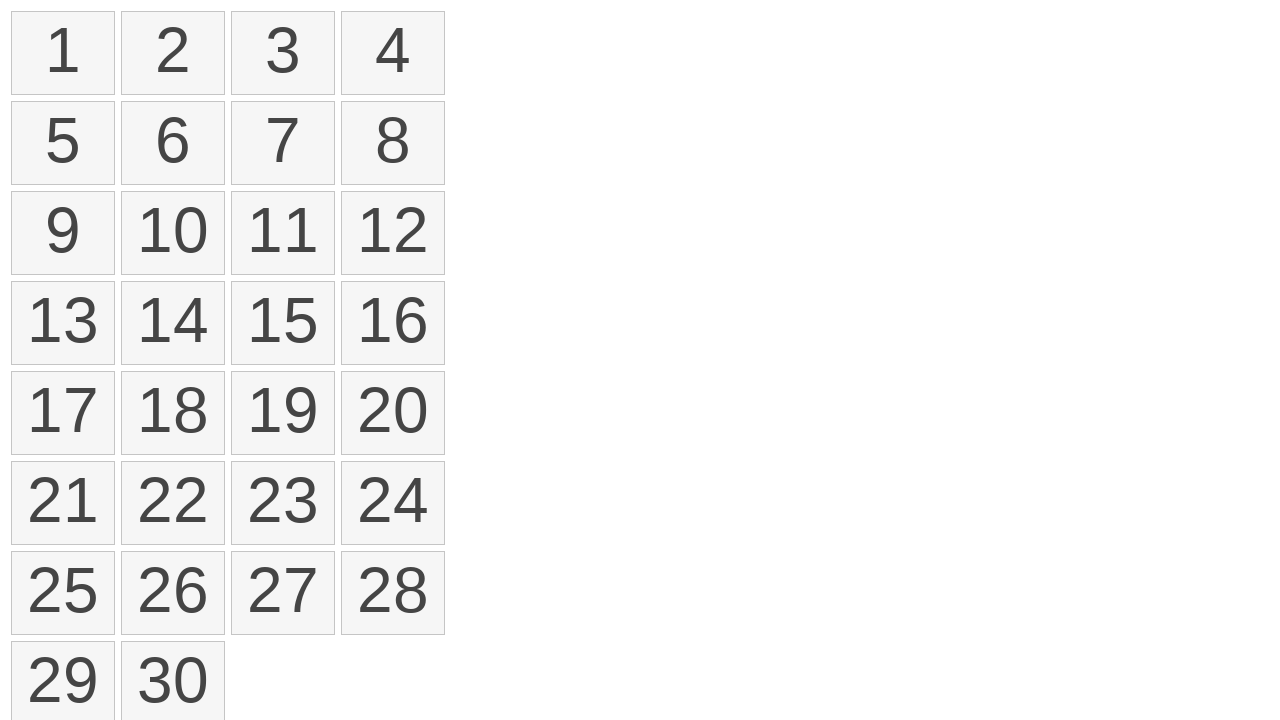

Moved mouse to first element position at (16, 16)
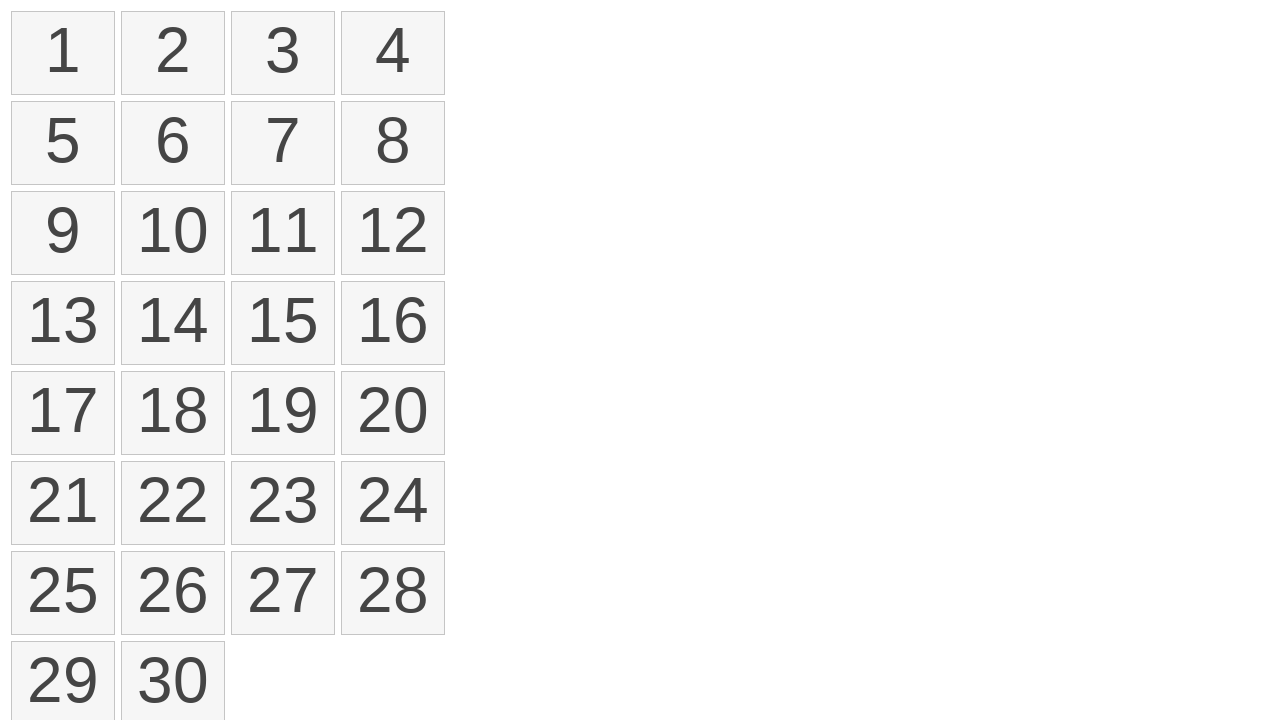

Pressed and held mouse button on first element at (16, 16)
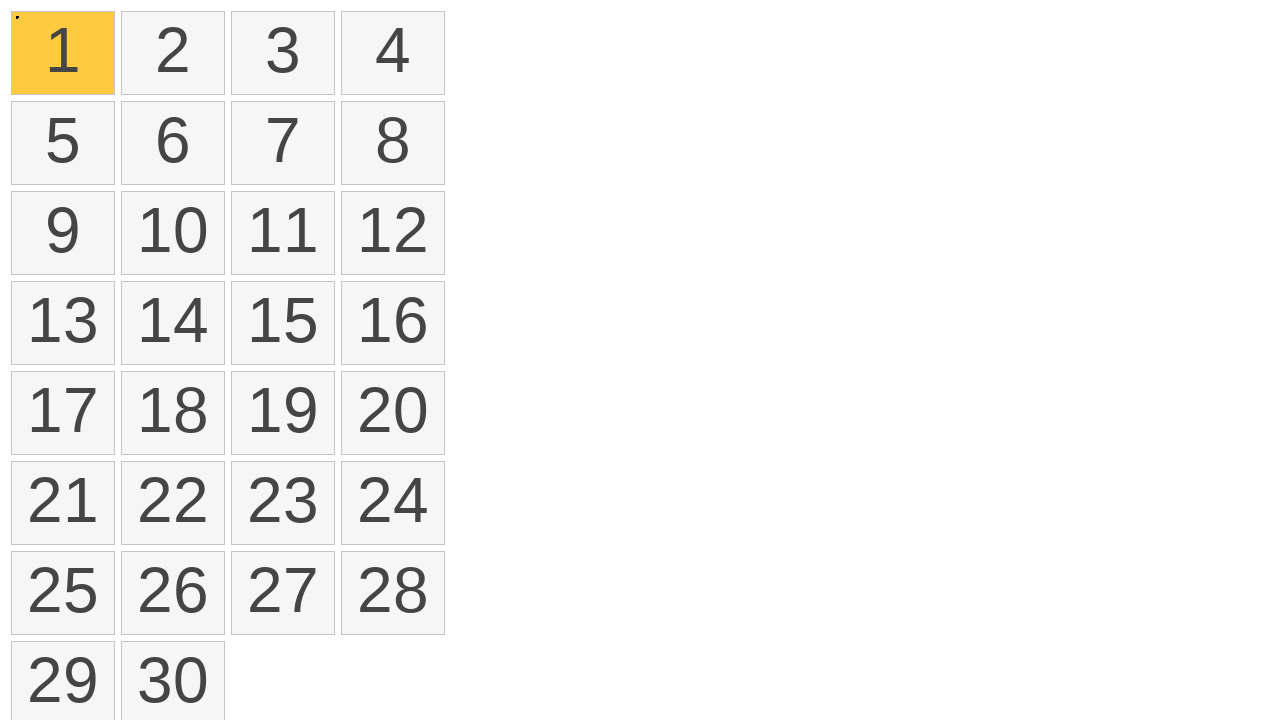

Dragged mouse from first element to fourth element at (346, 16)
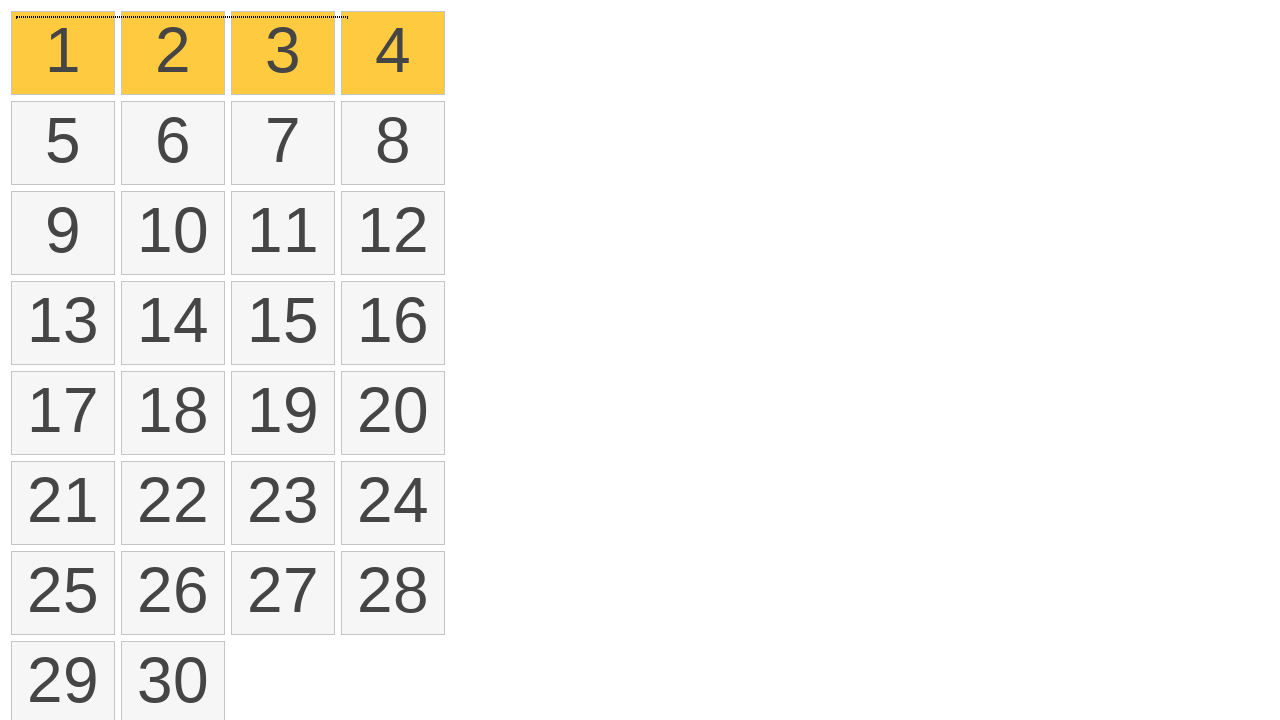

Released mouse button to complete selection at (346, 16)
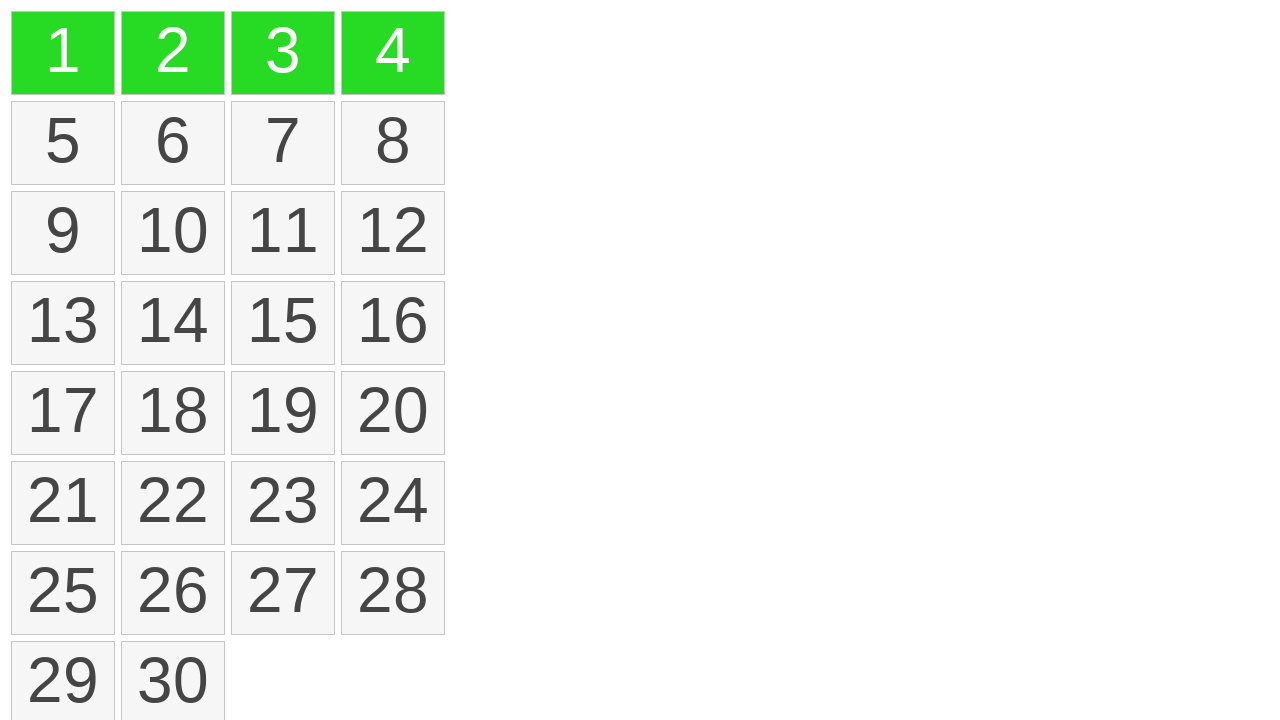

Waited for selection to complete
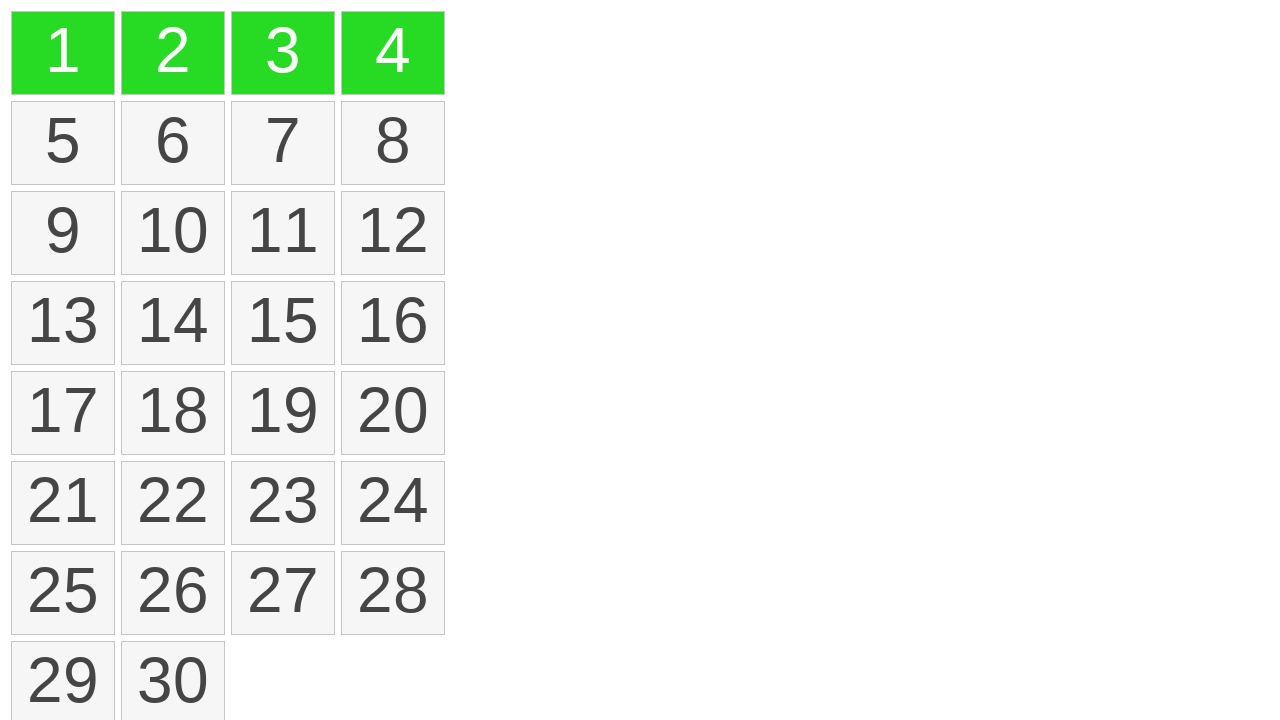

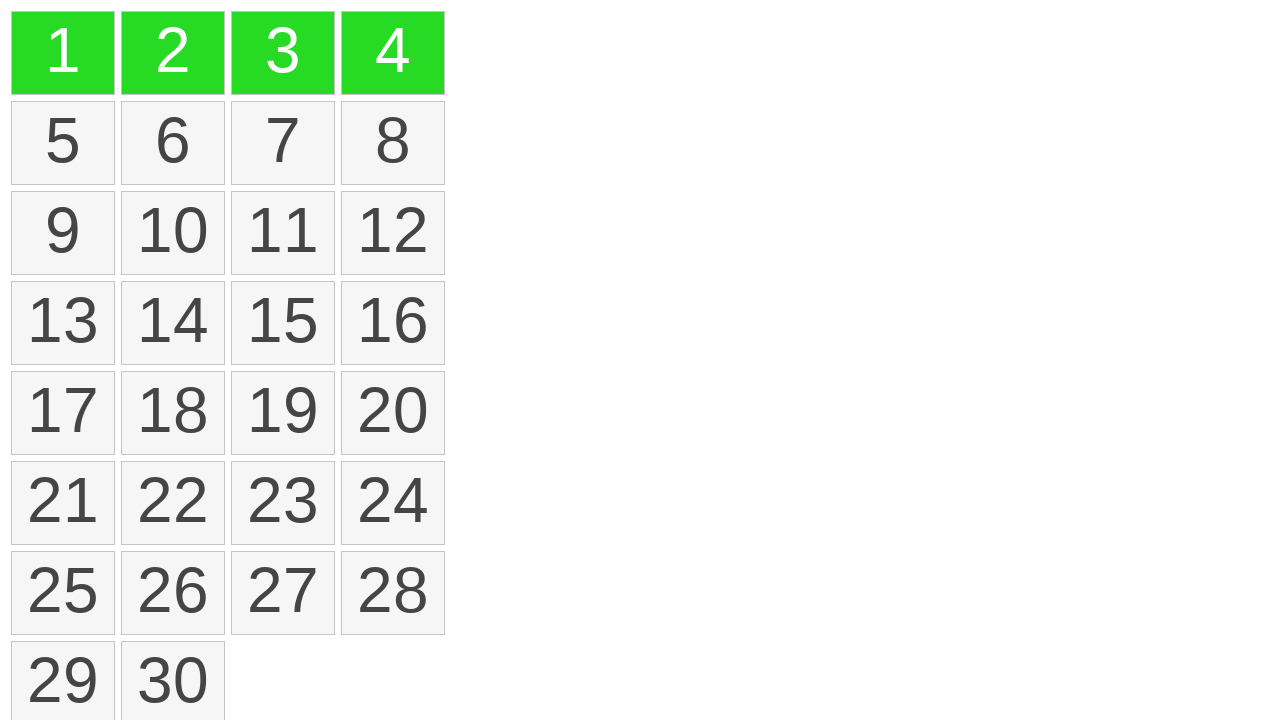